Tests navigation by clicking on the Blog link, waiting for URL to match, and then clicking on a specific blog article

Starting URL: https://ecommerce-playground.lambdatest.io/

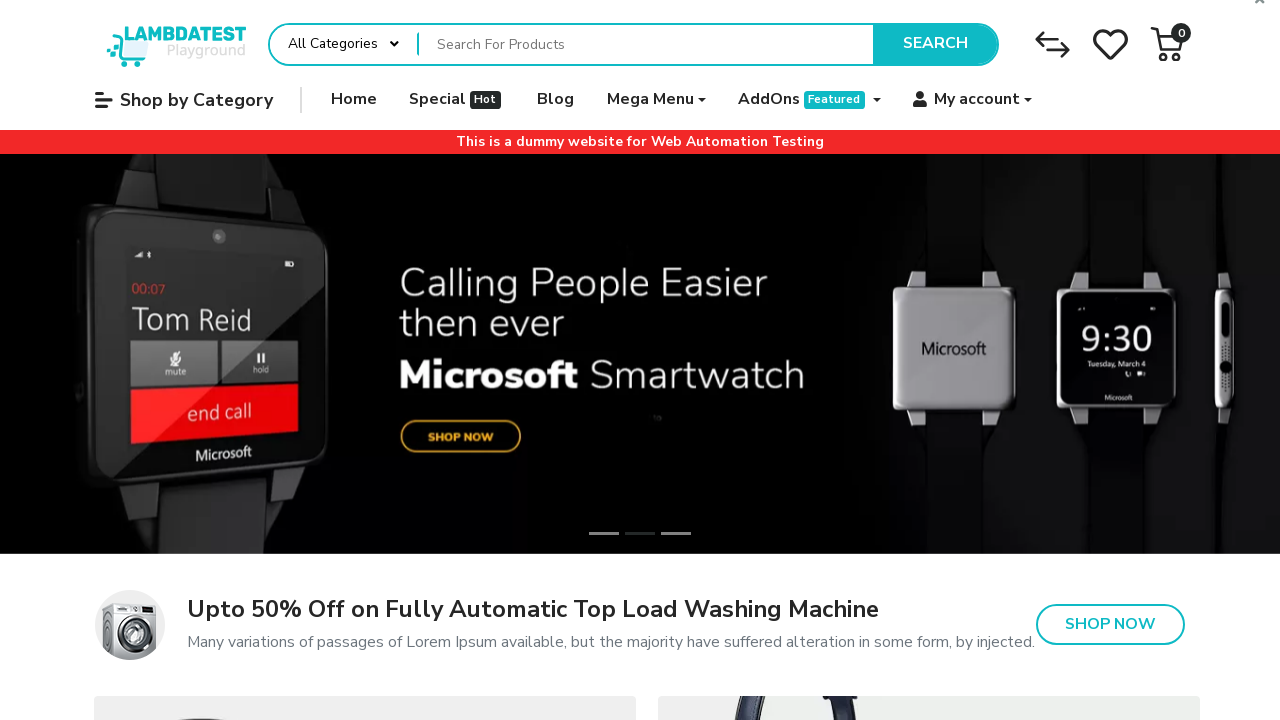

Clicked on the Blog link at (556, 100) on internal:role=link[name="Blog"s]
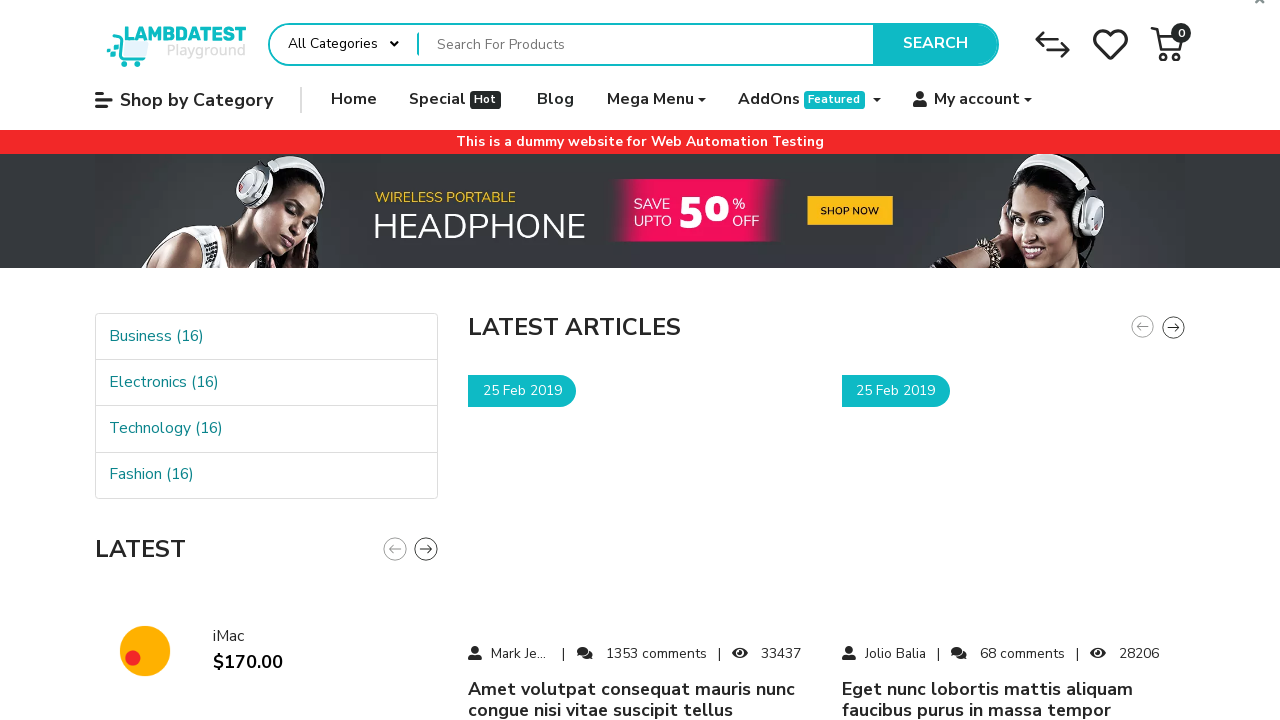

Waited for URL to match blog home pattern
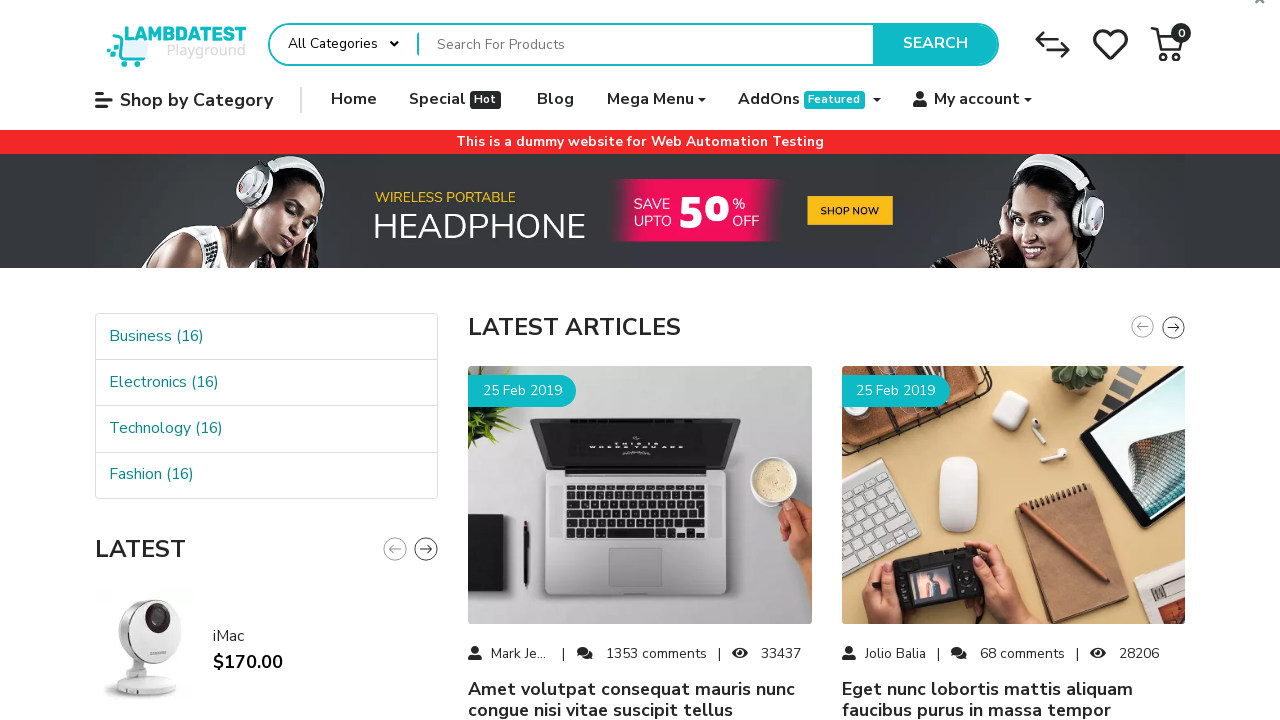

Verified URL matches blog home regex pattern
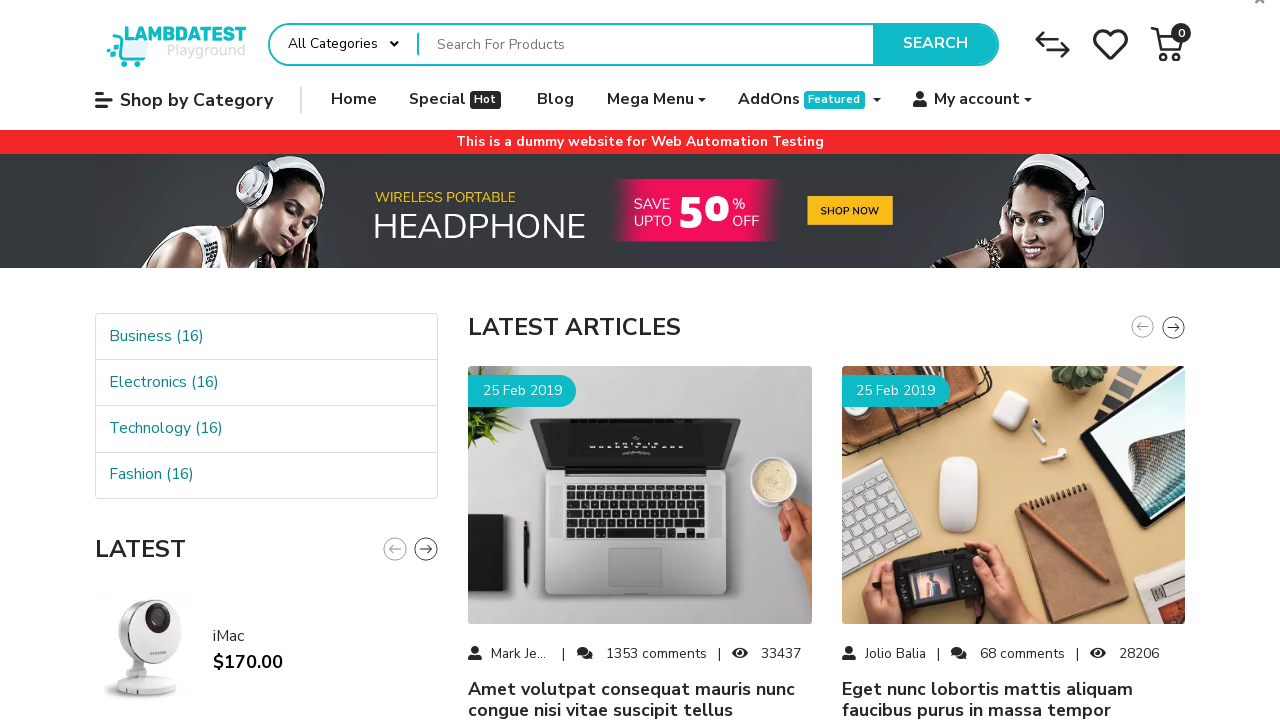

Clicked on the blog article 'amet volutpat consequat mauris nunc congue nisi vitae suscipit tellus' at (640, 699) on #mz-article-tab-76210960-0 >> internal:label="1 / 10"i >> internal:text="amet vo
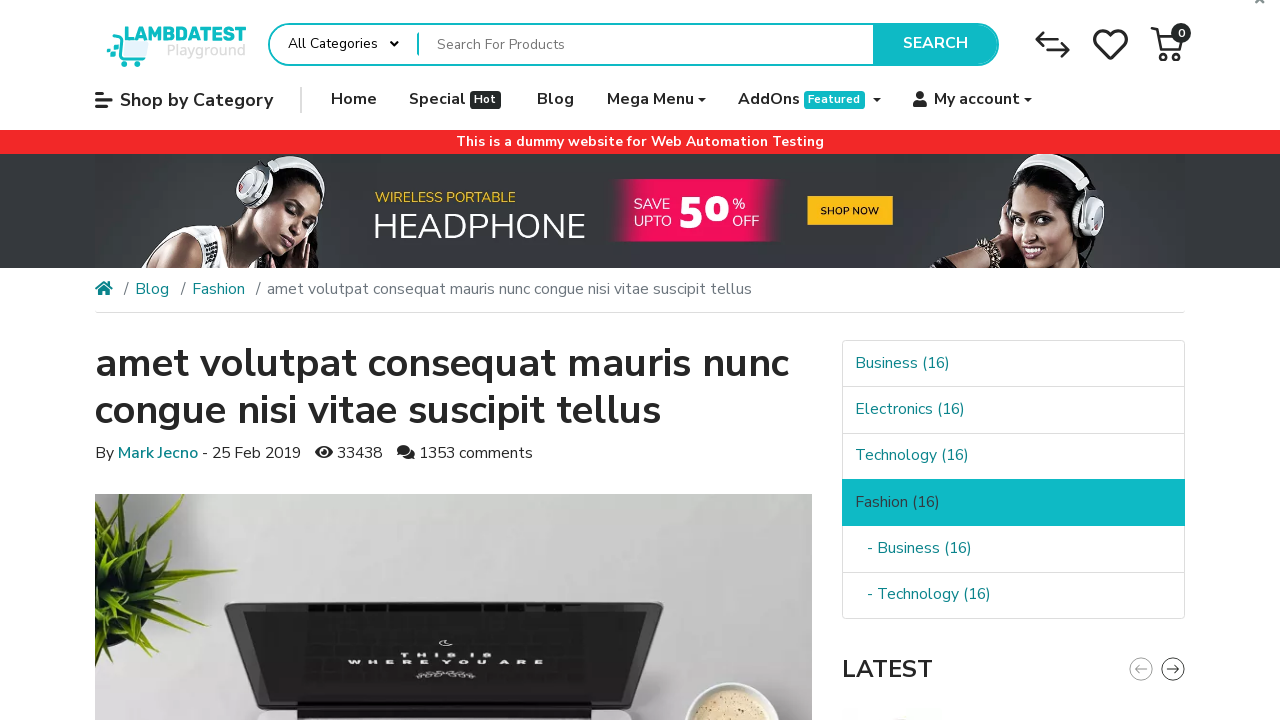

Verified article heading is displayed
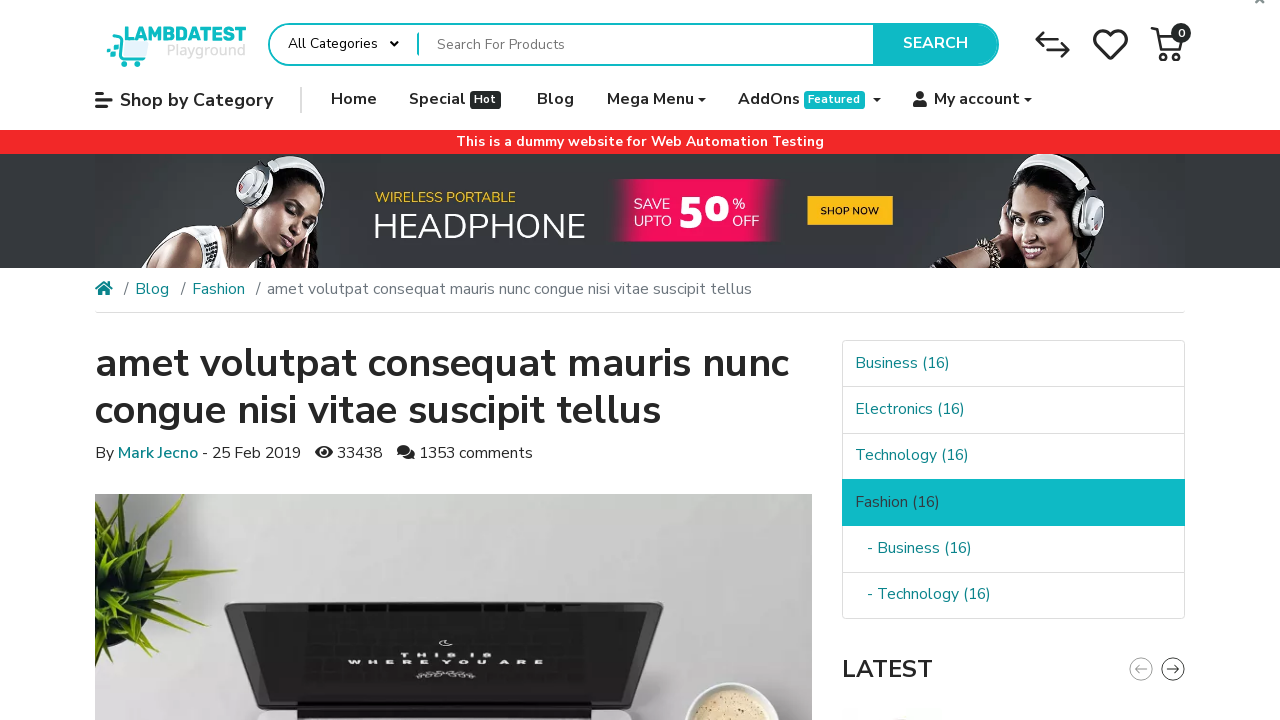

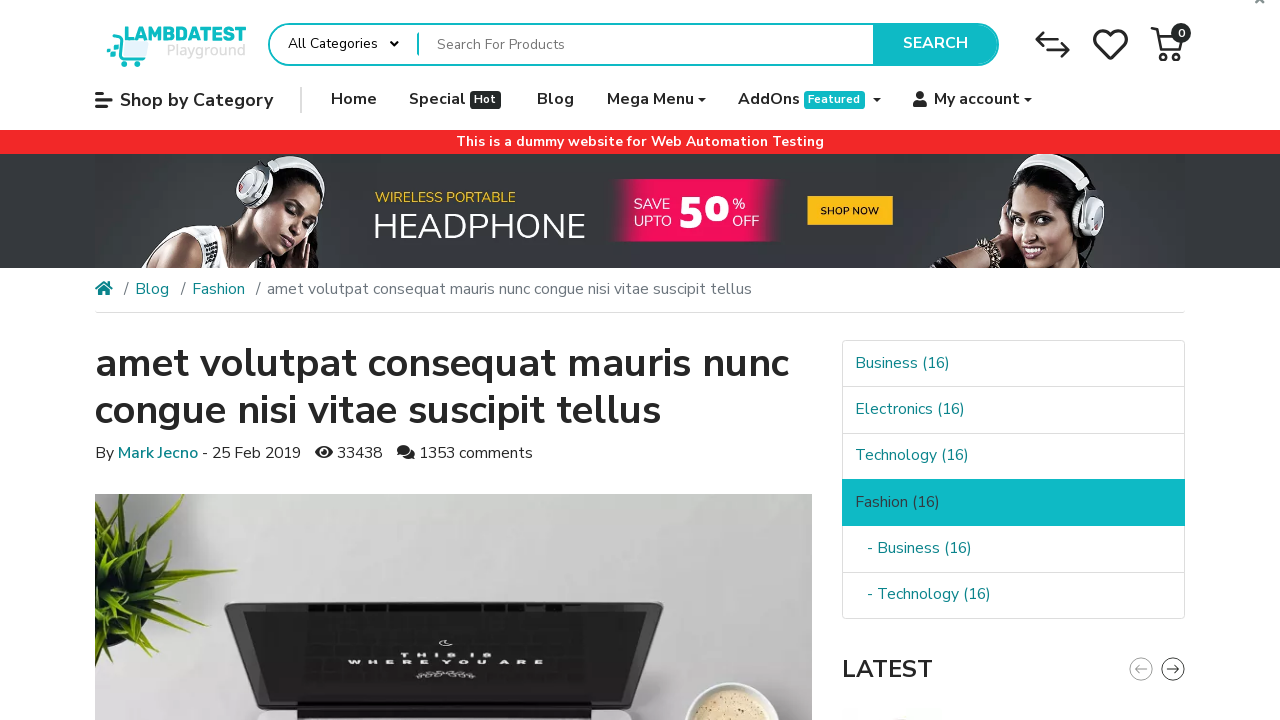